Tests toggle switch functionality on W3Schools by clicking a CSS toggle switch element

Starting URL: https://www.w3schools.com/howto/howto_css_switch.asp

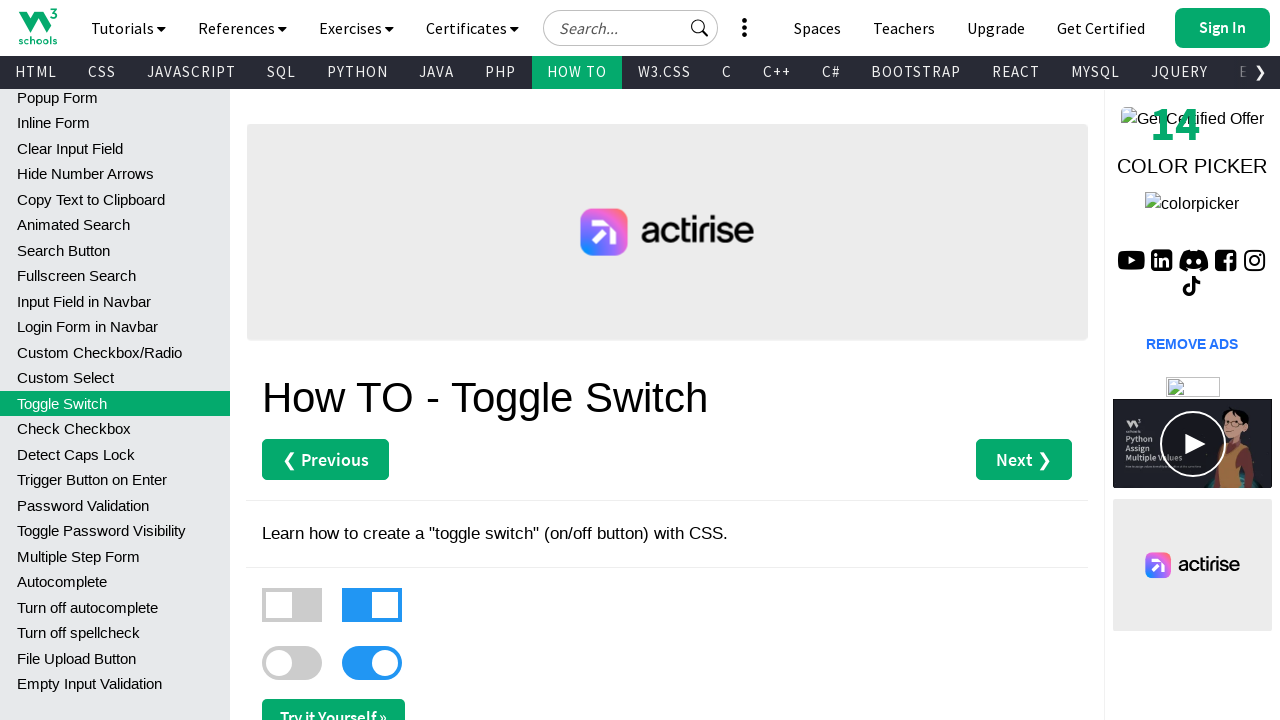

Waited for CSS toggle switch element to be present
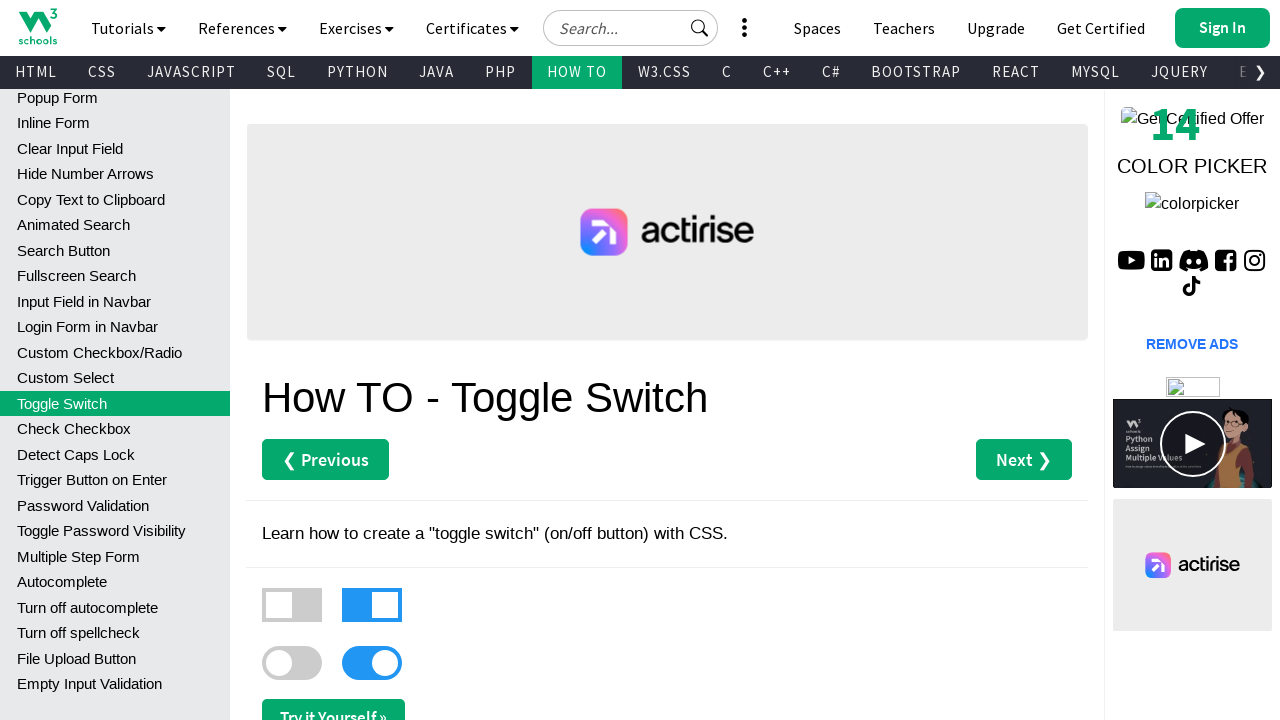

Clicked the CSS toggle switch to toggle its state
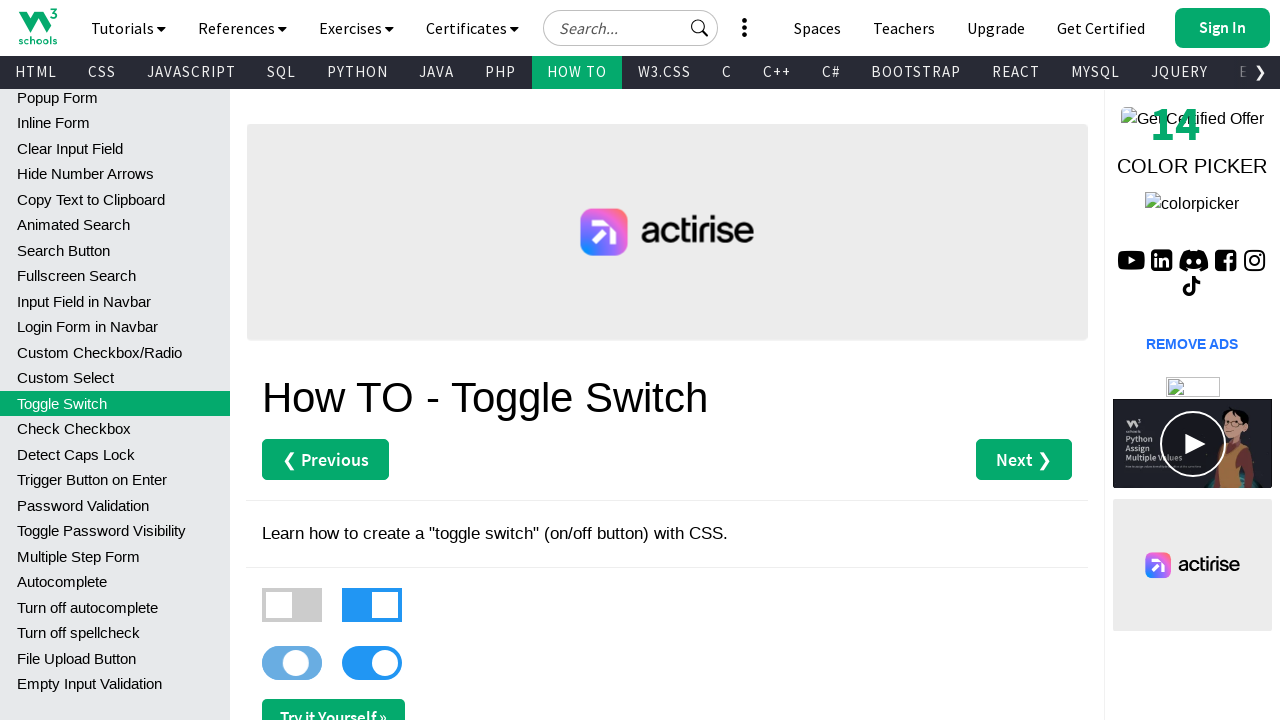

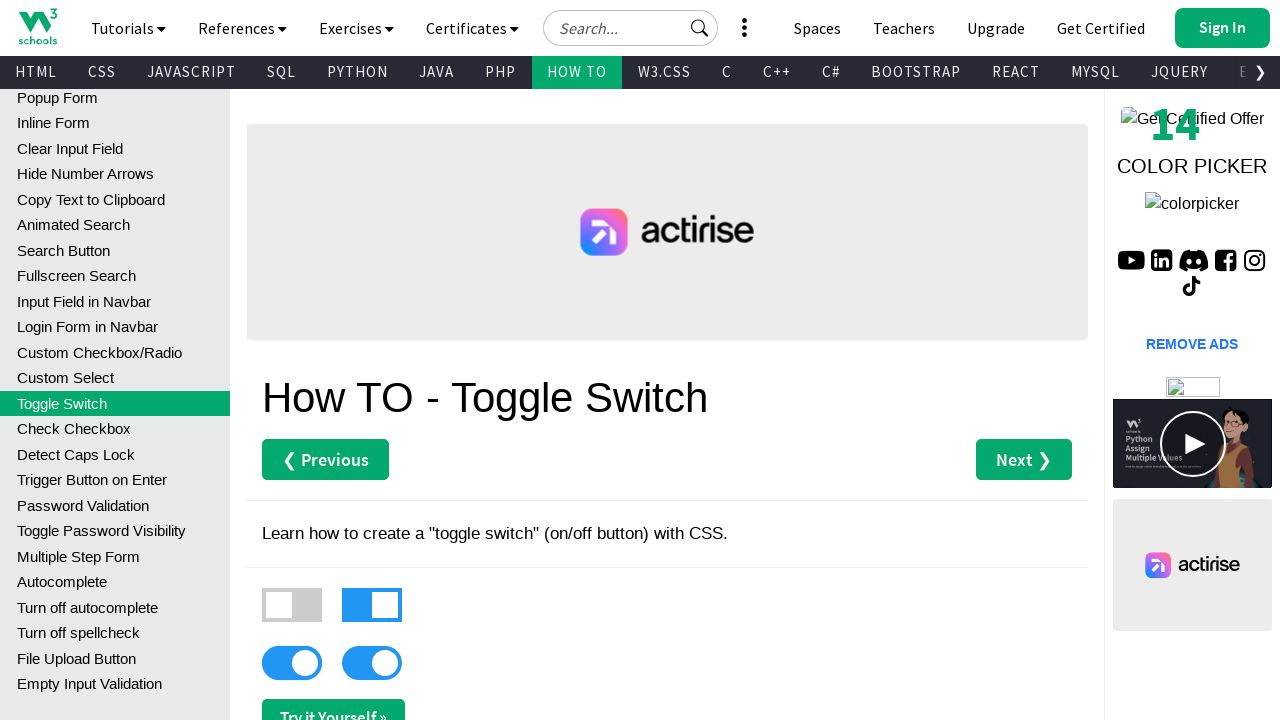